Tests that clicking the Not Found link displays a status message containing "Not Found"

Starting URL: https://demoqa.com/links

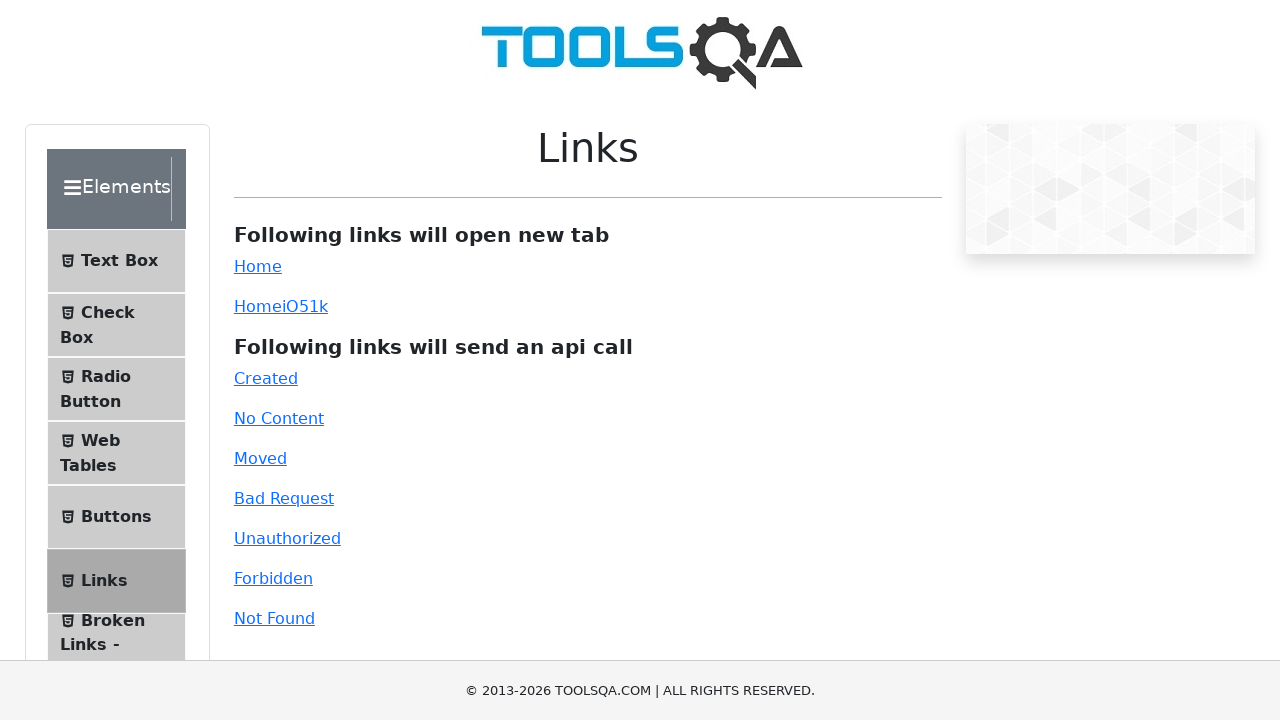

Clicked the Invalid URL (Not Found) link at (274, 618) on a#invalid-url
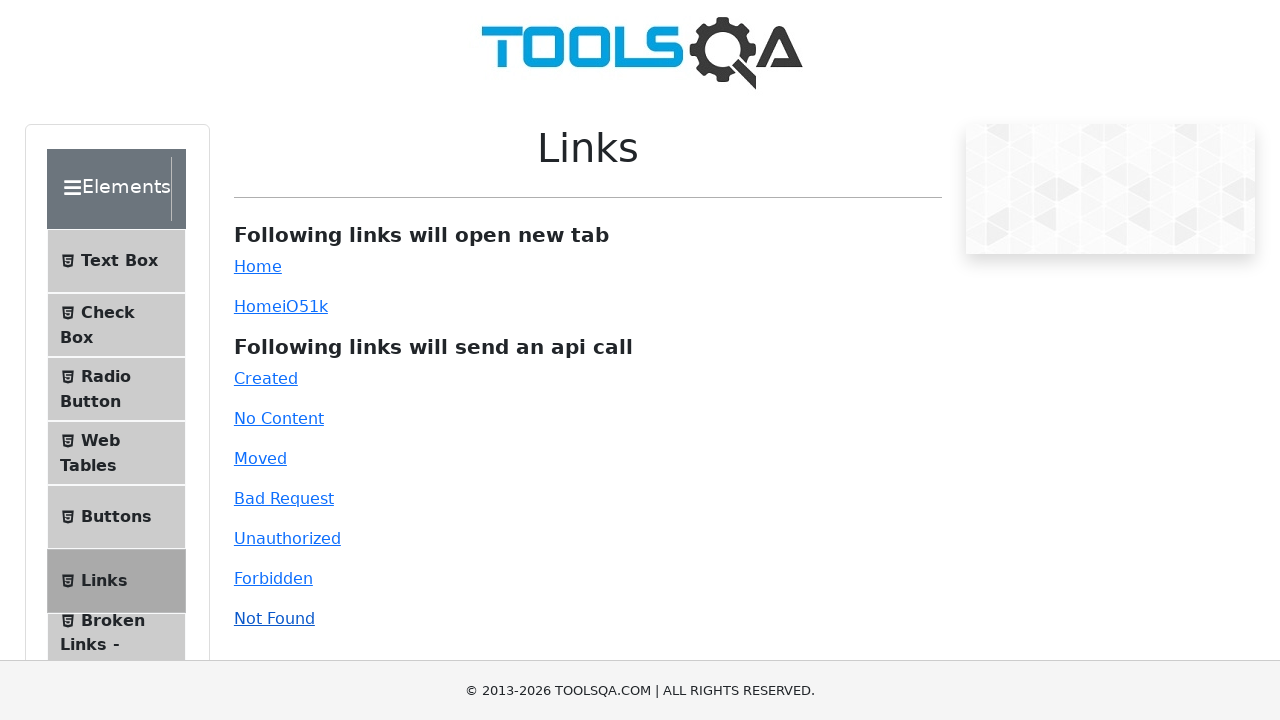

Response message element loaded
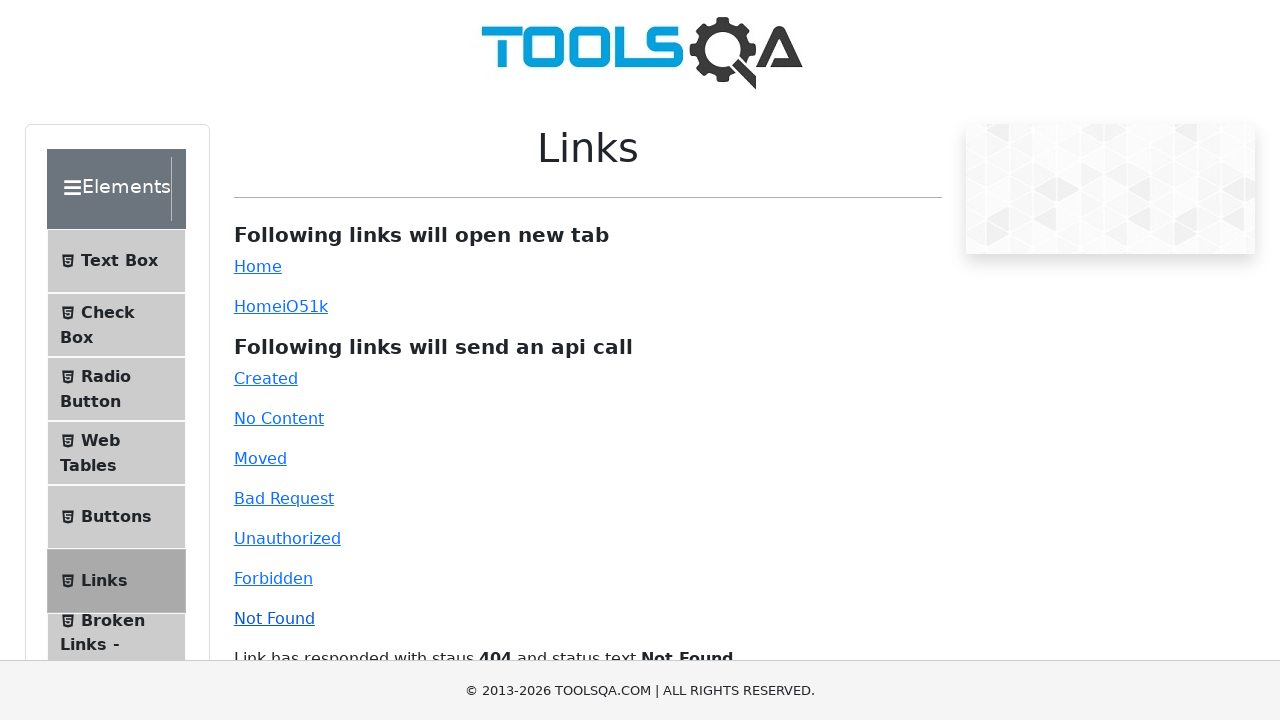

Verified that response message contains 'Not Found'
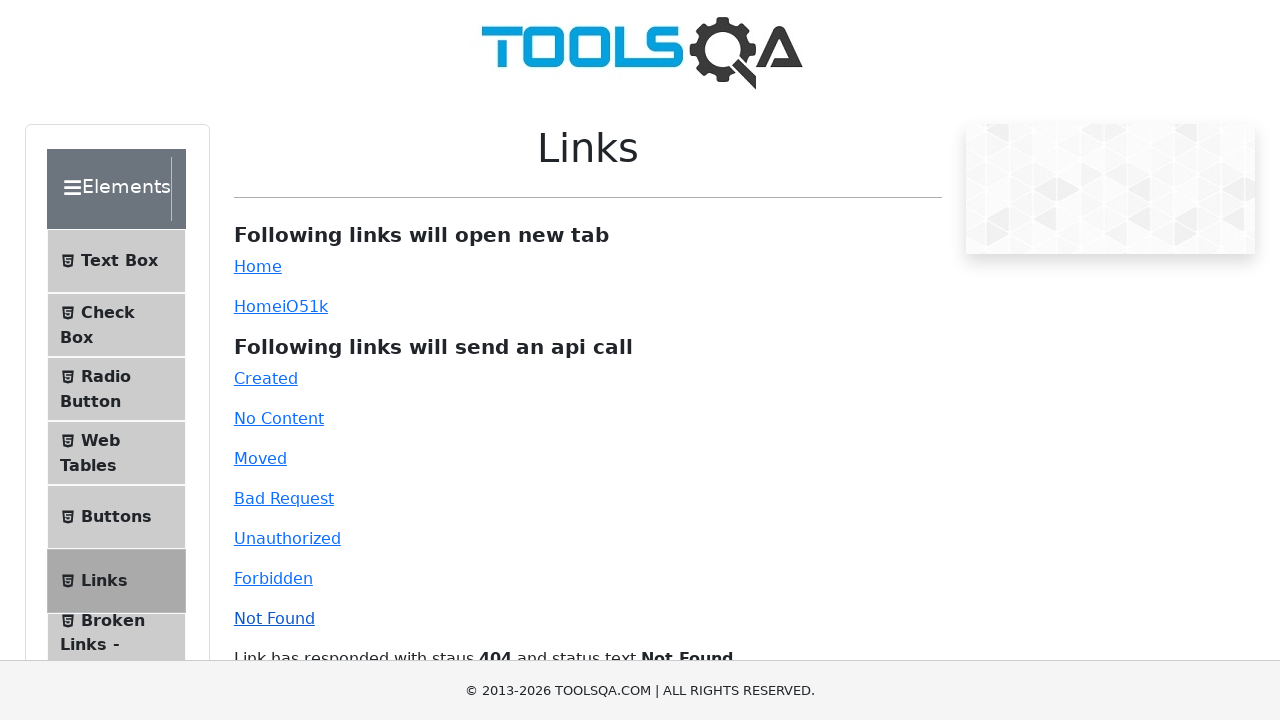

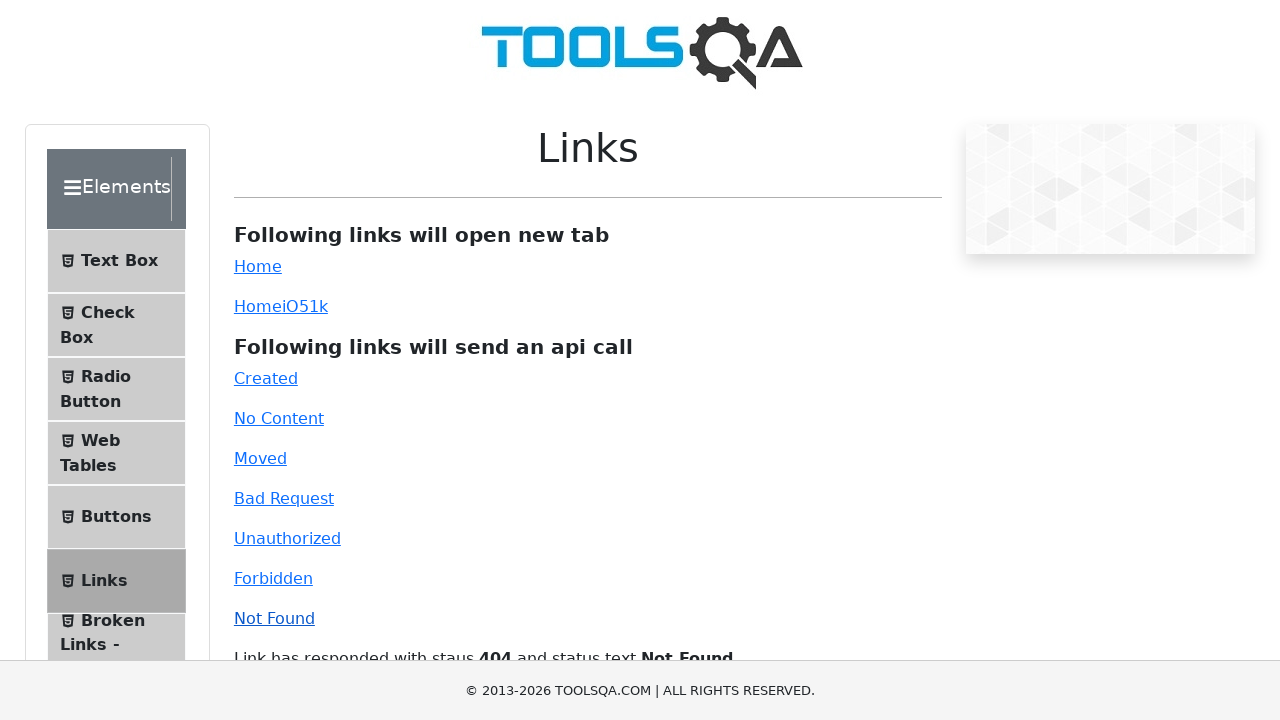